Tests that the Clear completed button displays correct text after marking an item complete

Starting URL: https://demo.playwright.dev/todomvc

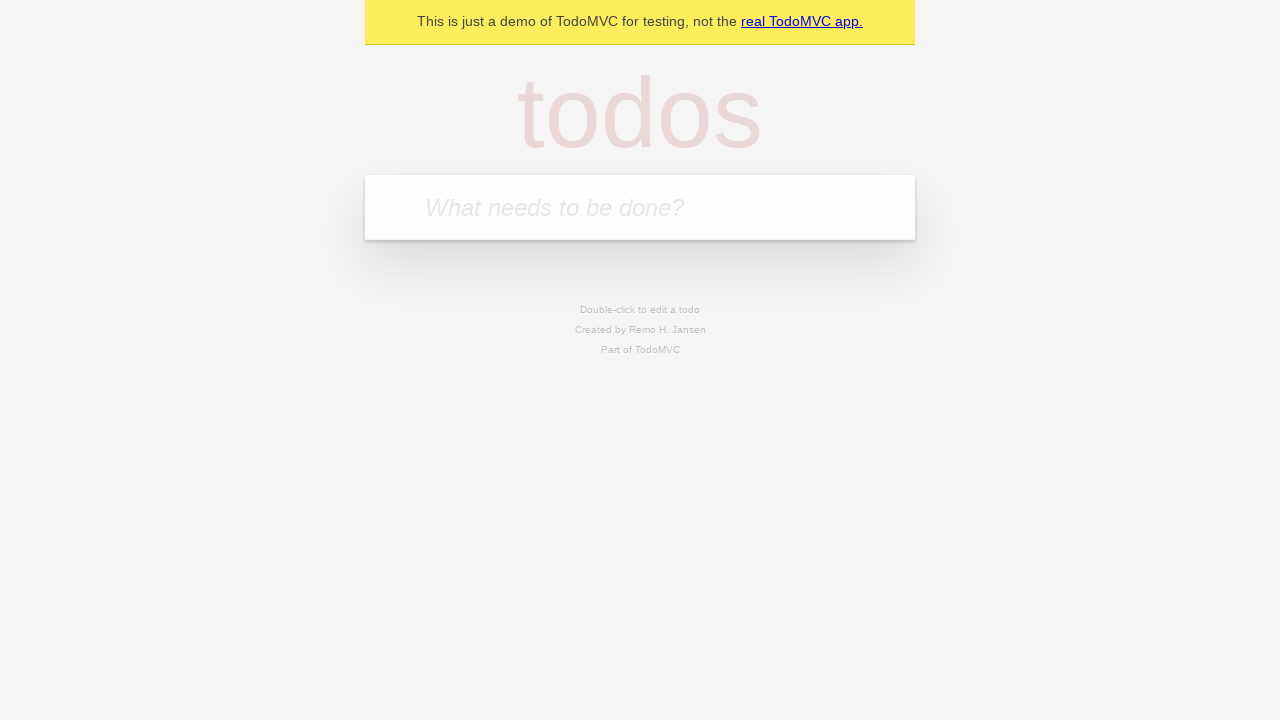

Filled todo input with 'buy some cheese' on internal:attr=[placeholder="What needs to be done?"i]
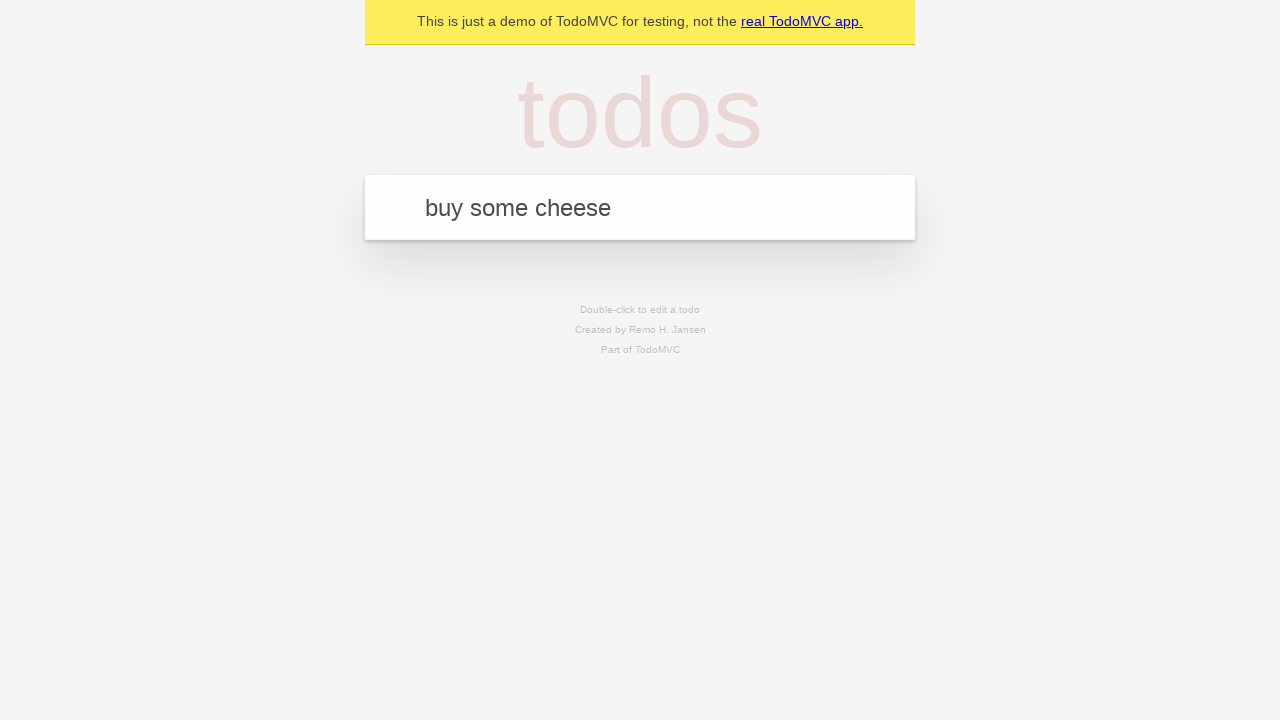

Pressed Enter to add first todo on internal:attr=[placeholder="What needs to be done?"i]
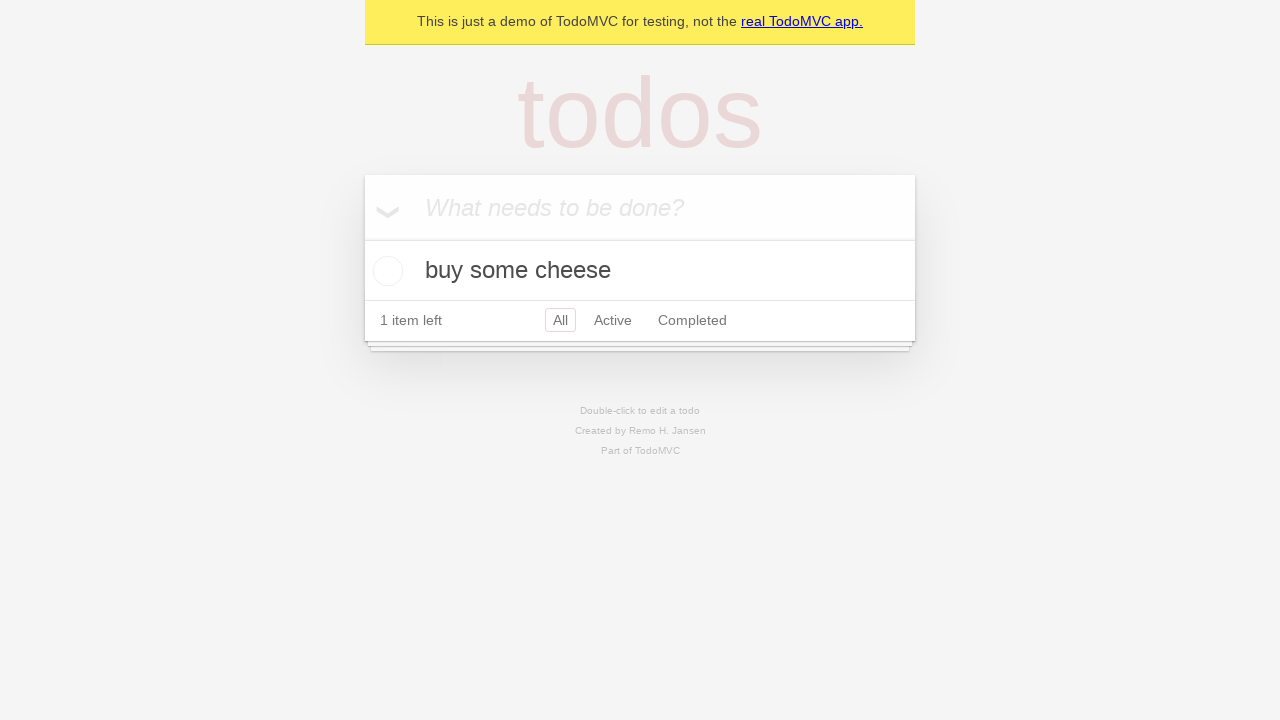

Filled todo input with 'feed the cat' on internal:attr=[placeholder="What needs to be done?"i]
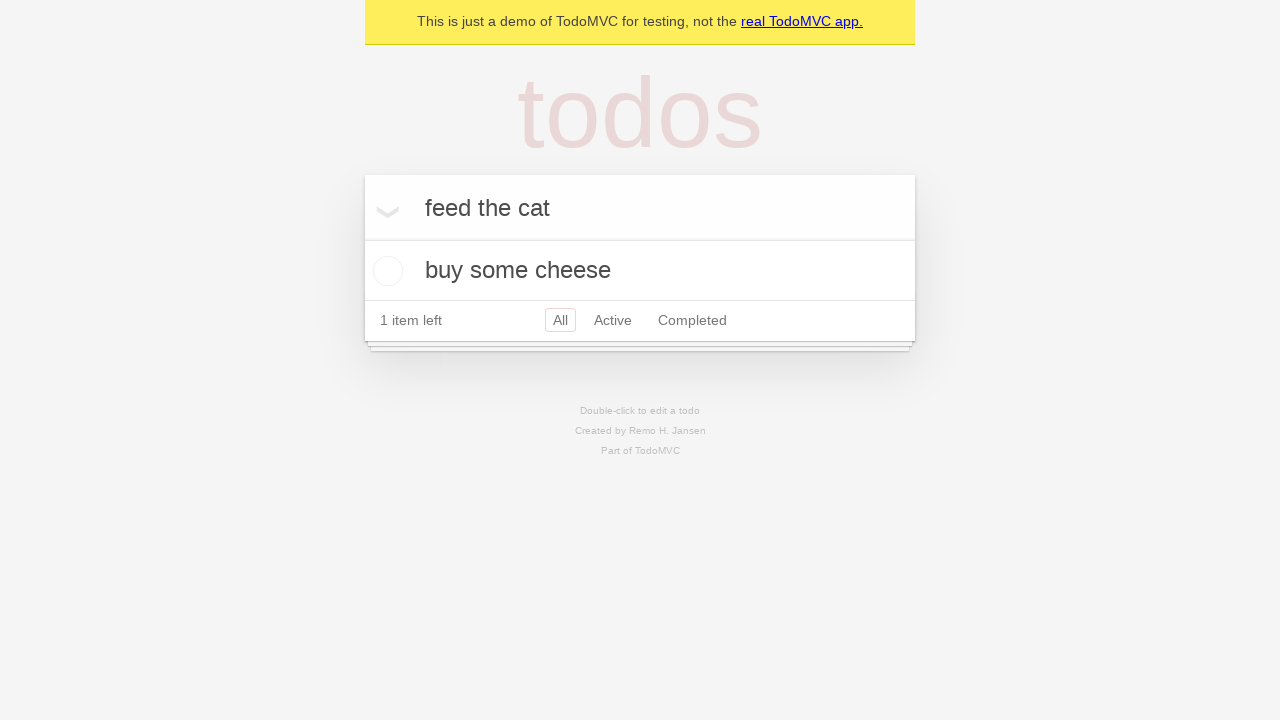

Pressed Enter to add second todo on internal:attr=[placeholder="What needs to be done?"i]
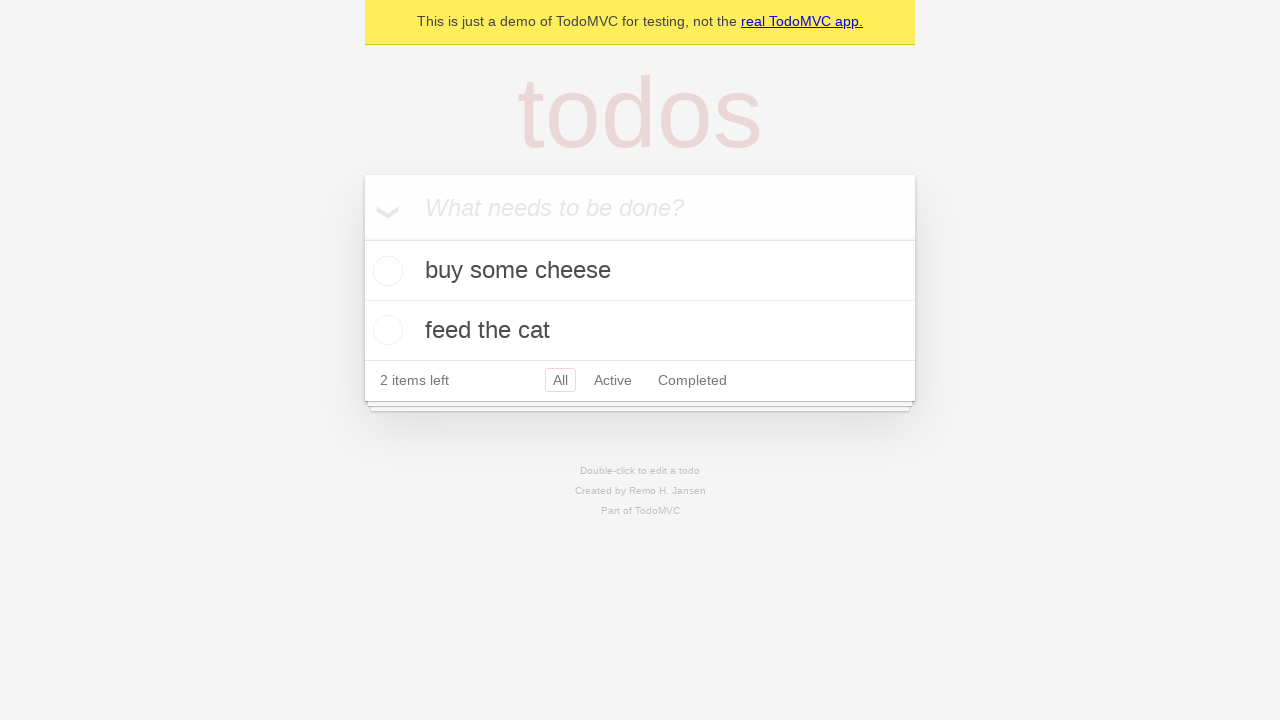

Filled todo input with 'book a doctors appointment' on internal:attr=[placeholder="What needs to be done?"i]
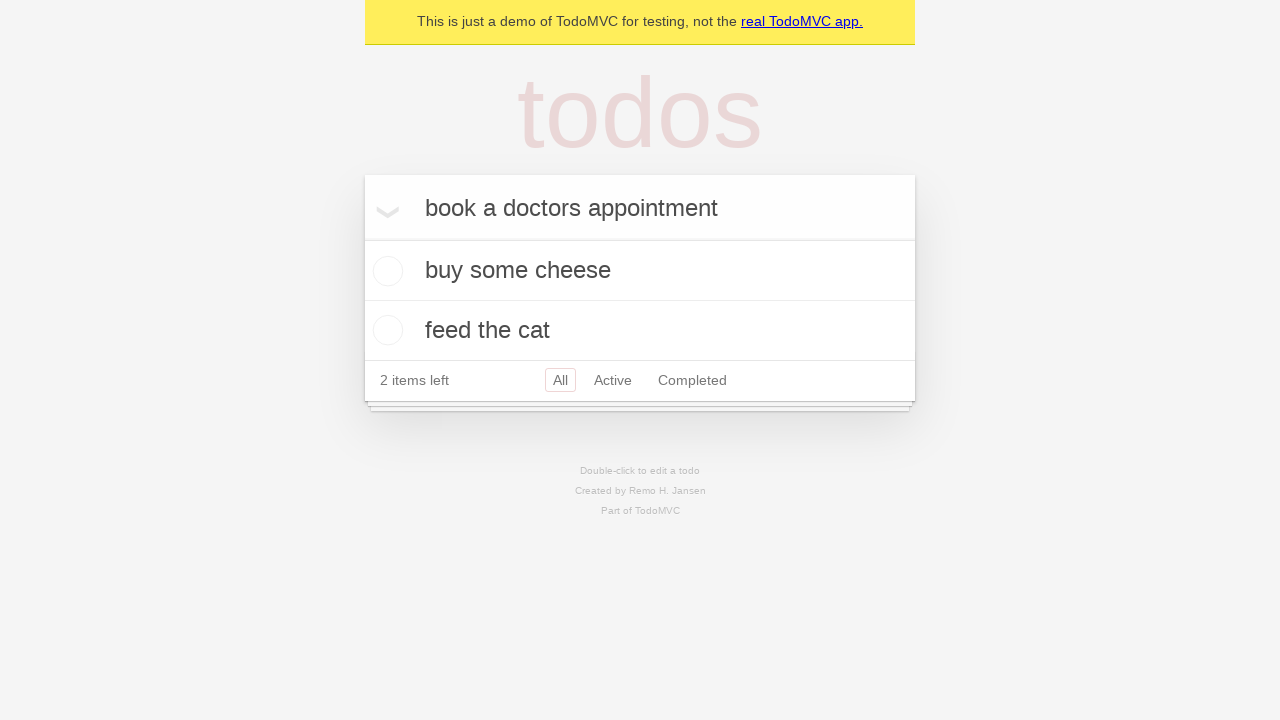

Pressed Enter to add third todo on internal:attr=[placeholder="What needs to be done?"i]
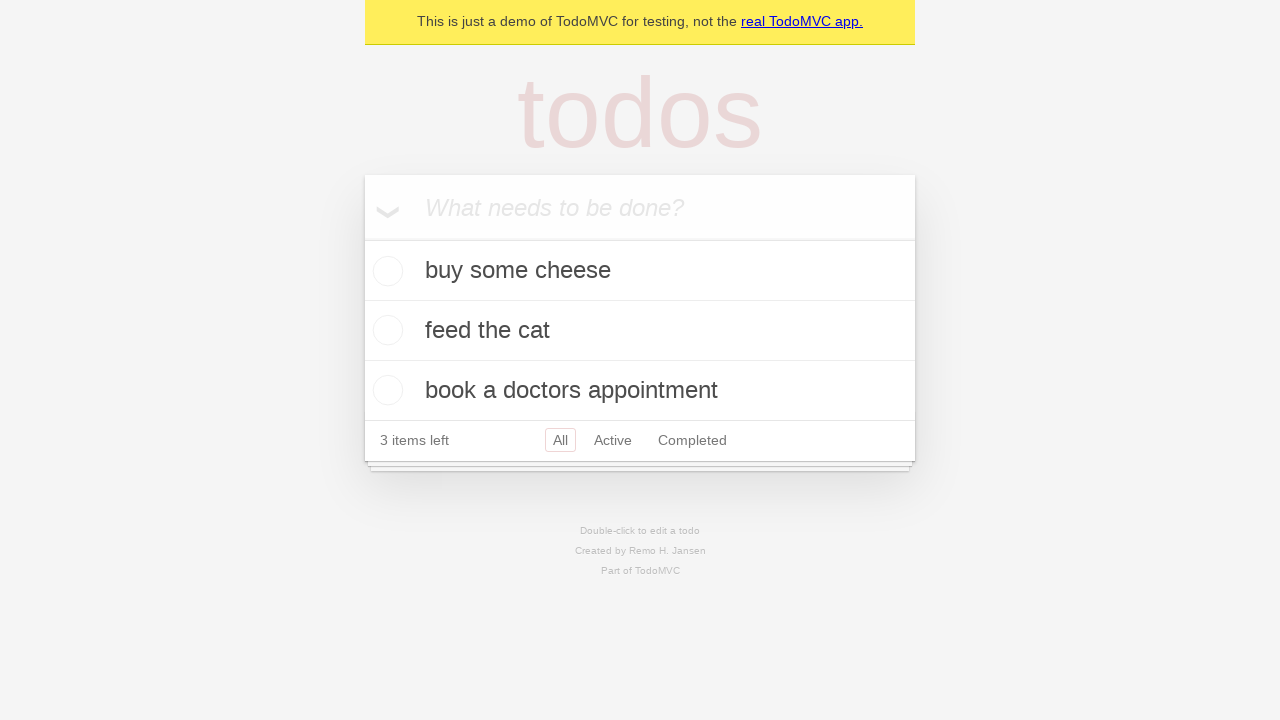

Checked the first todo item as complete at (385, 271) on .todo-list li .toggle >> nth=0
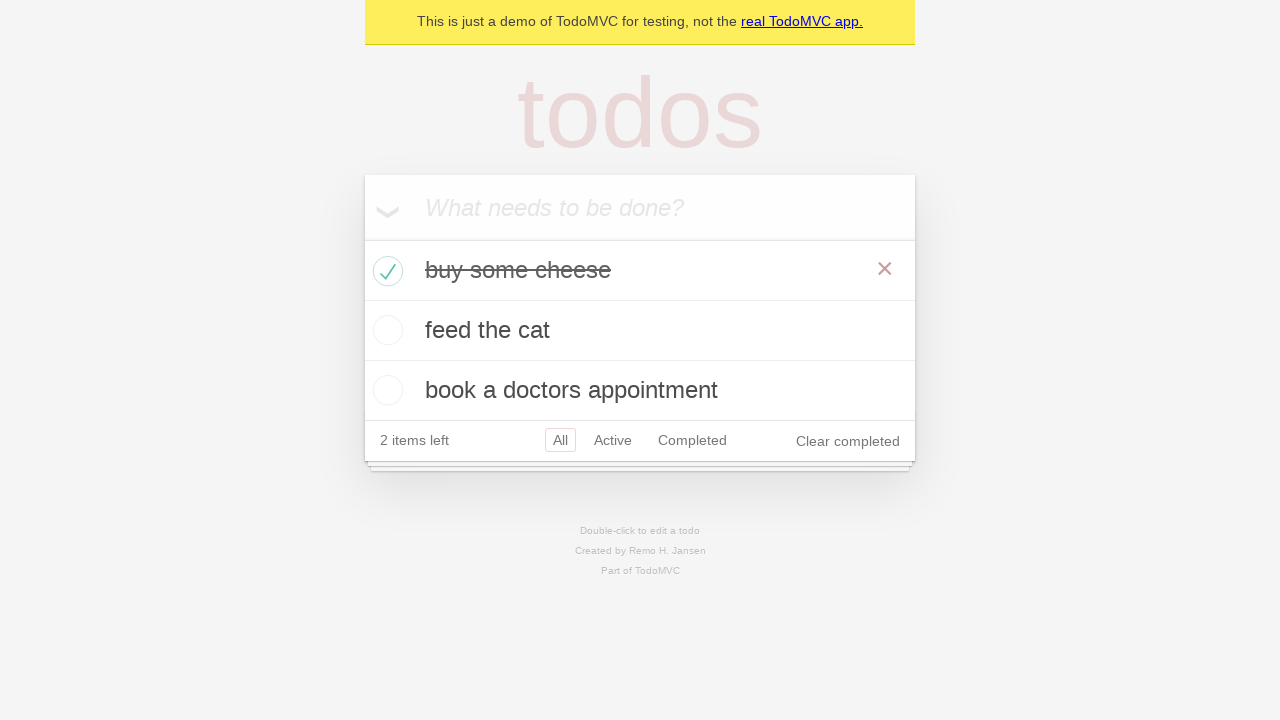

Clear completed button appeared after marking item complete
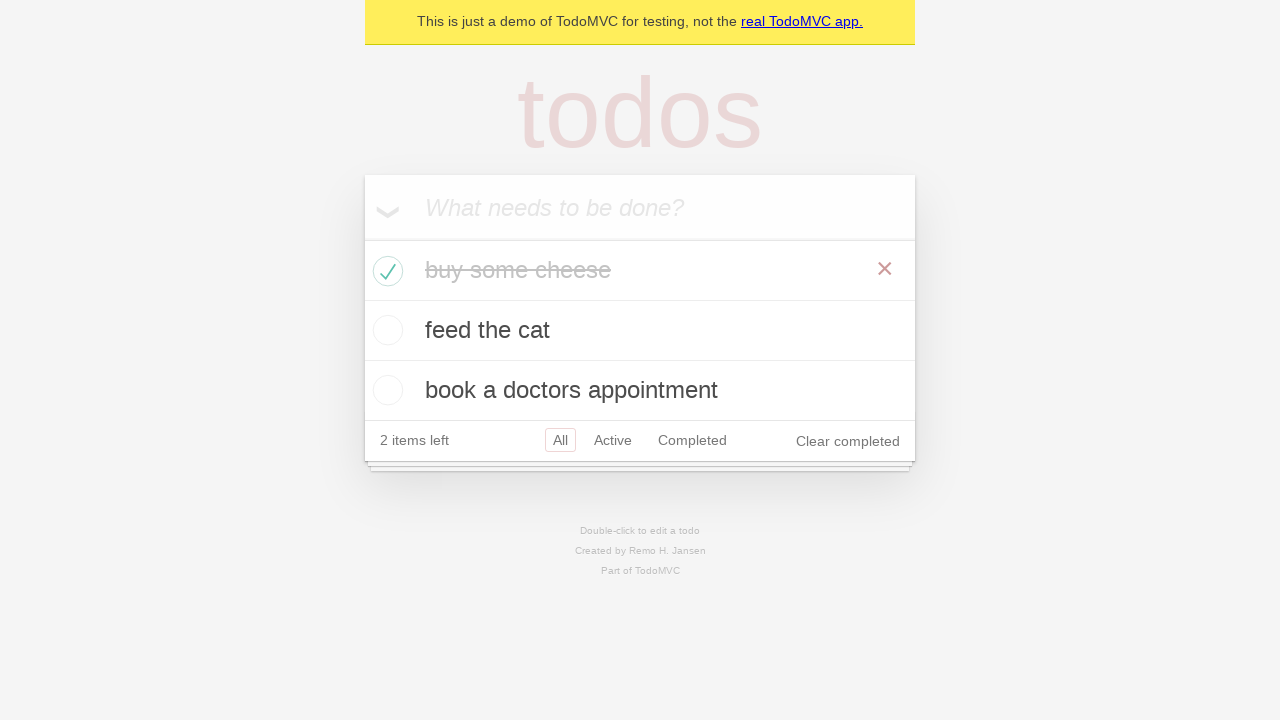

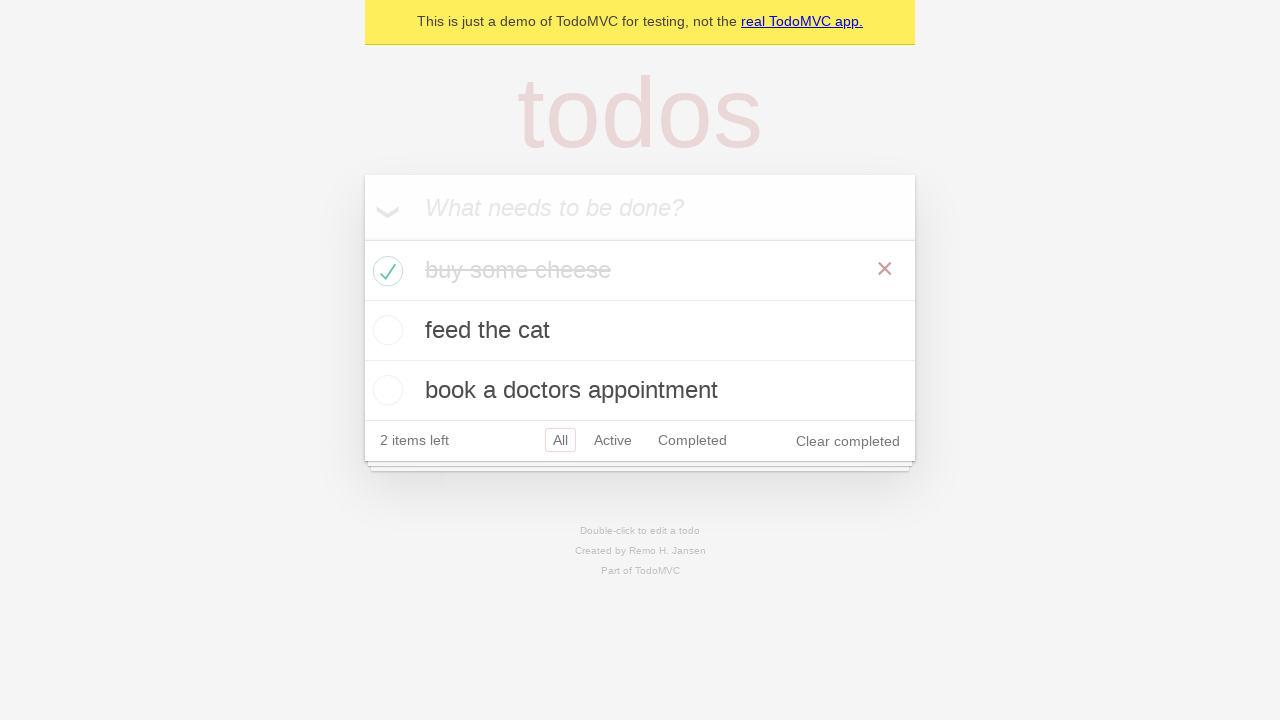